Navigates to Douban book listings for a specific tag and tests pagination by clicking through to the next page, verifying that book listings are displayed on each page.

Starting URL: https://book.douban.com/tag/科普?start=800&type=T

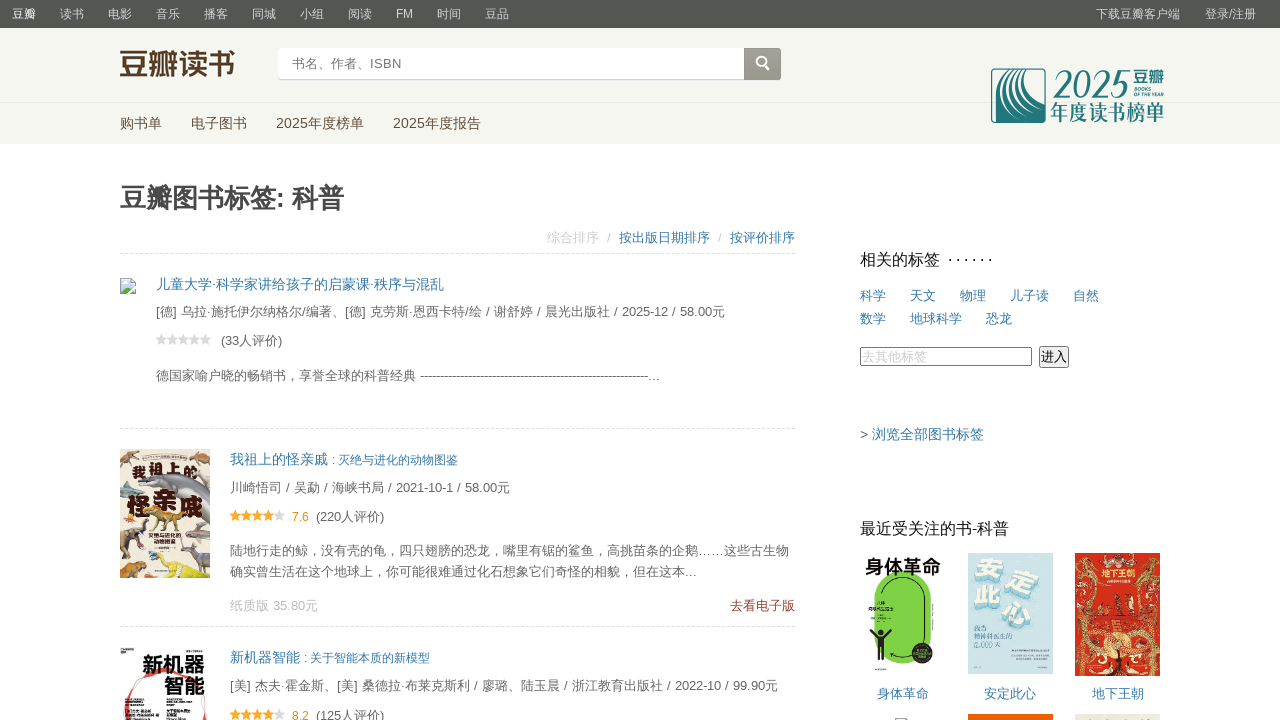

Waited for book list to load on Douban tag page
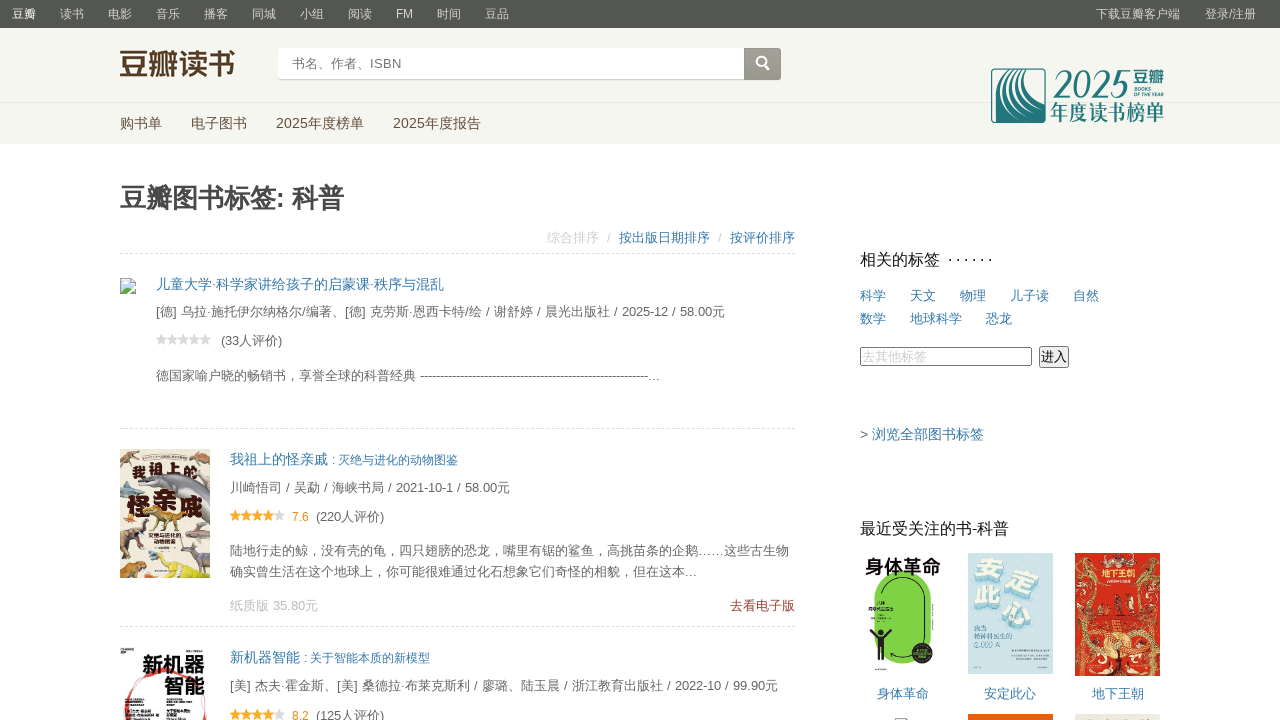

Verified that book listings are displayed on the current page
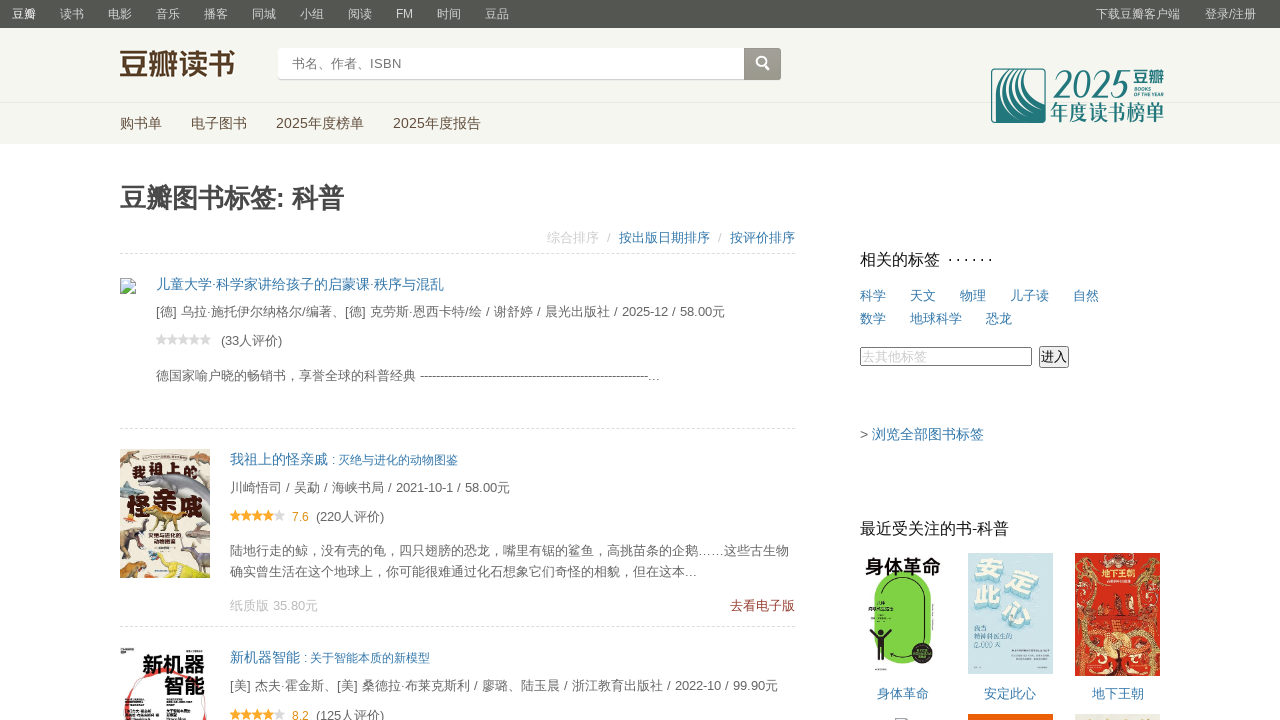

Clicked the next page button to navigate to the next page at (734, 611) on text=后页>
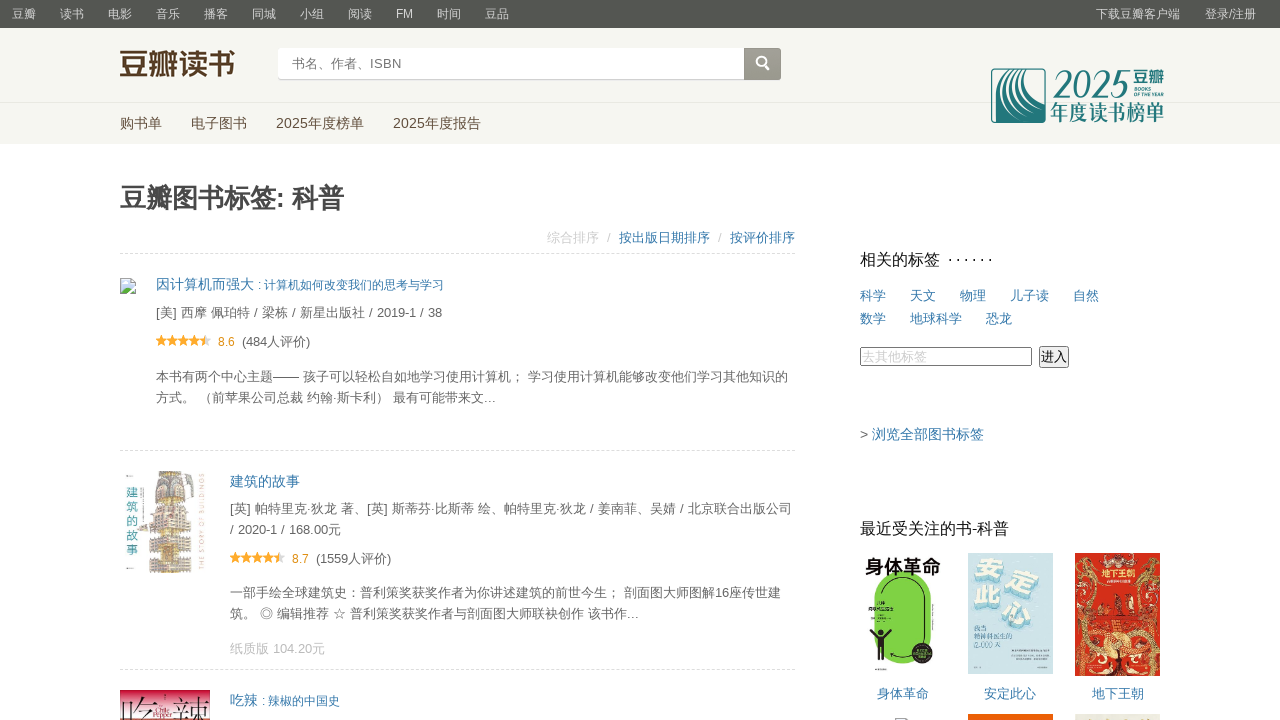

Waited for book list to load on the next page
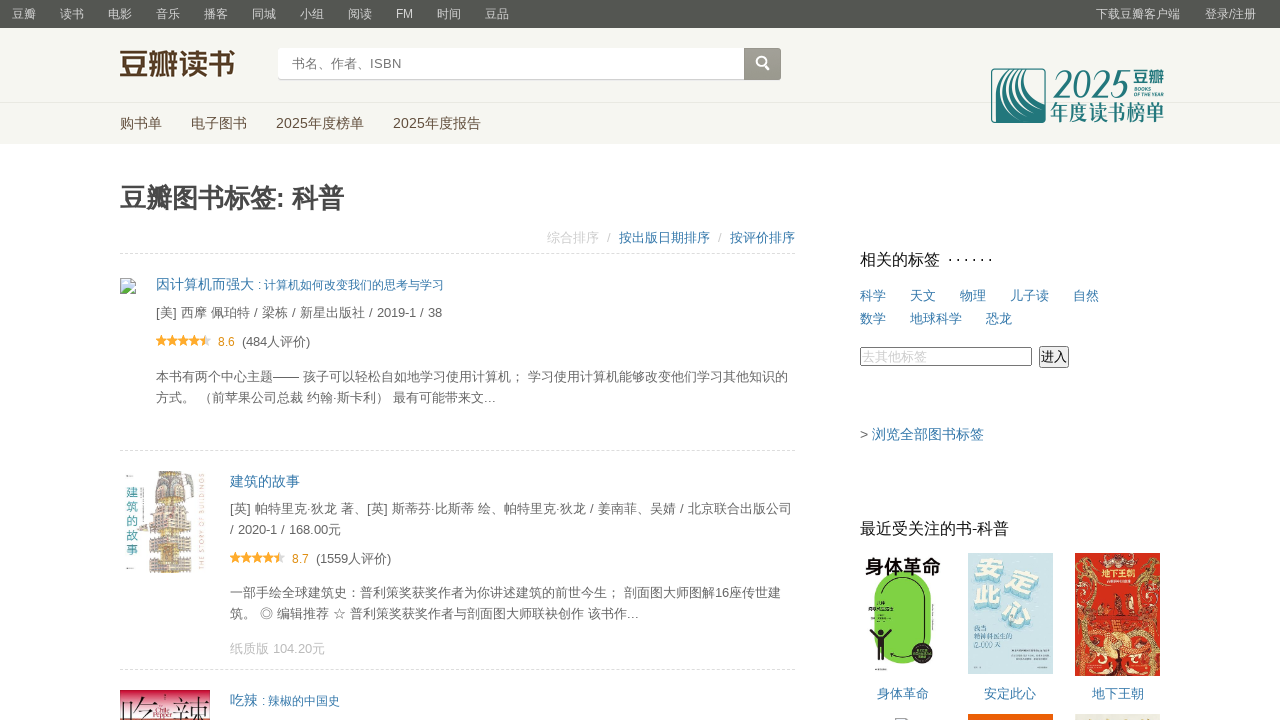

Verified that book listings are displayed on the next page
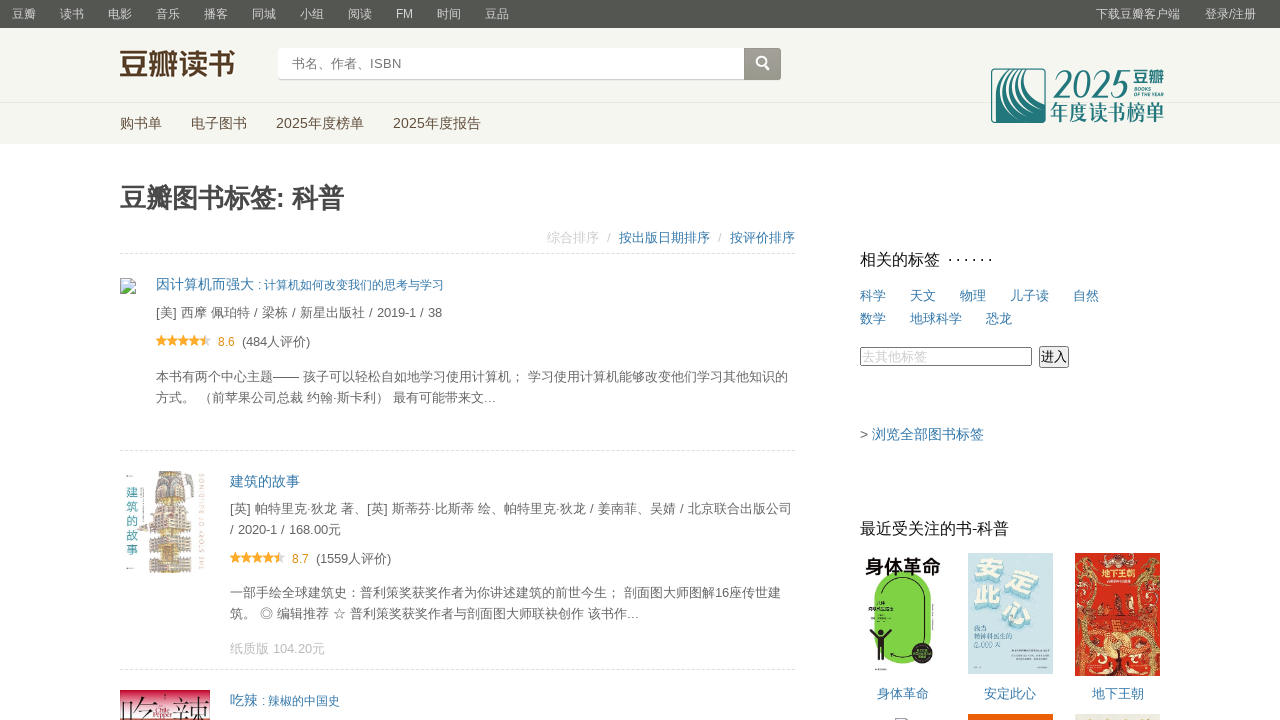

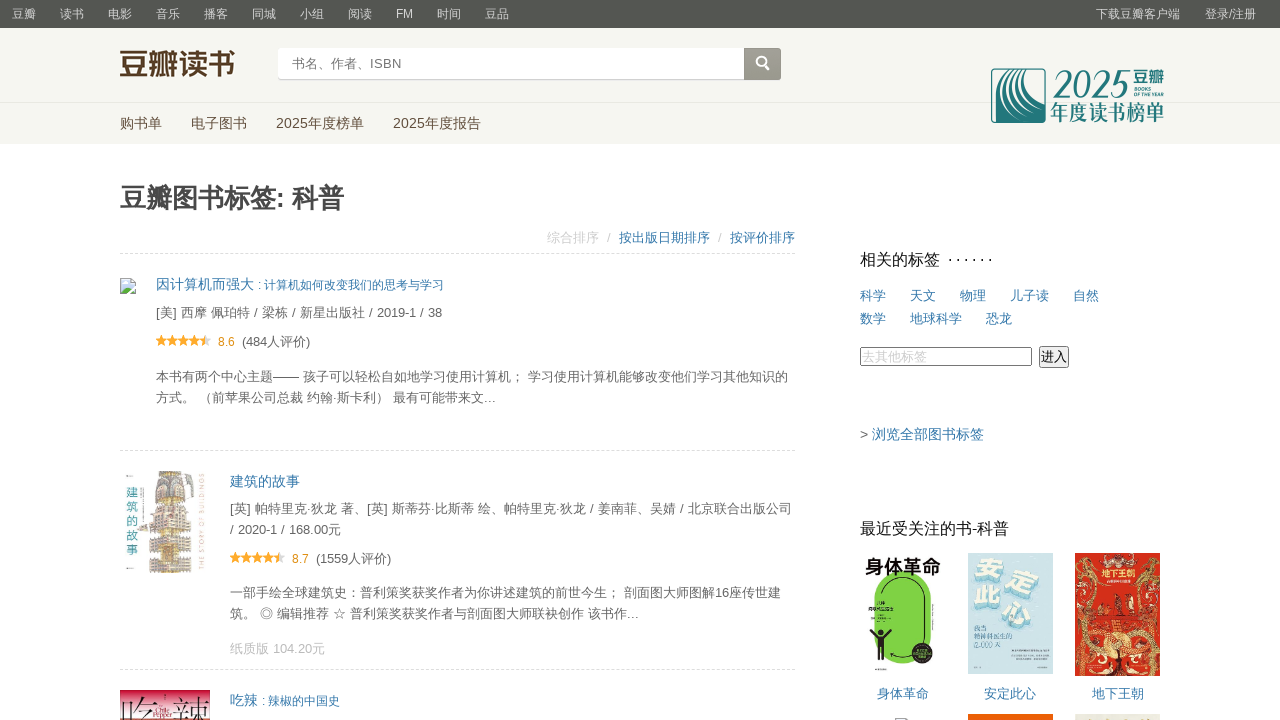